Tests that an image element becomes visible after waiting for it to load, demonstrating proper explicit wait usage

Starting URL: https://bonigarcia.dev/selenium-webdriver-java/loading-images.html

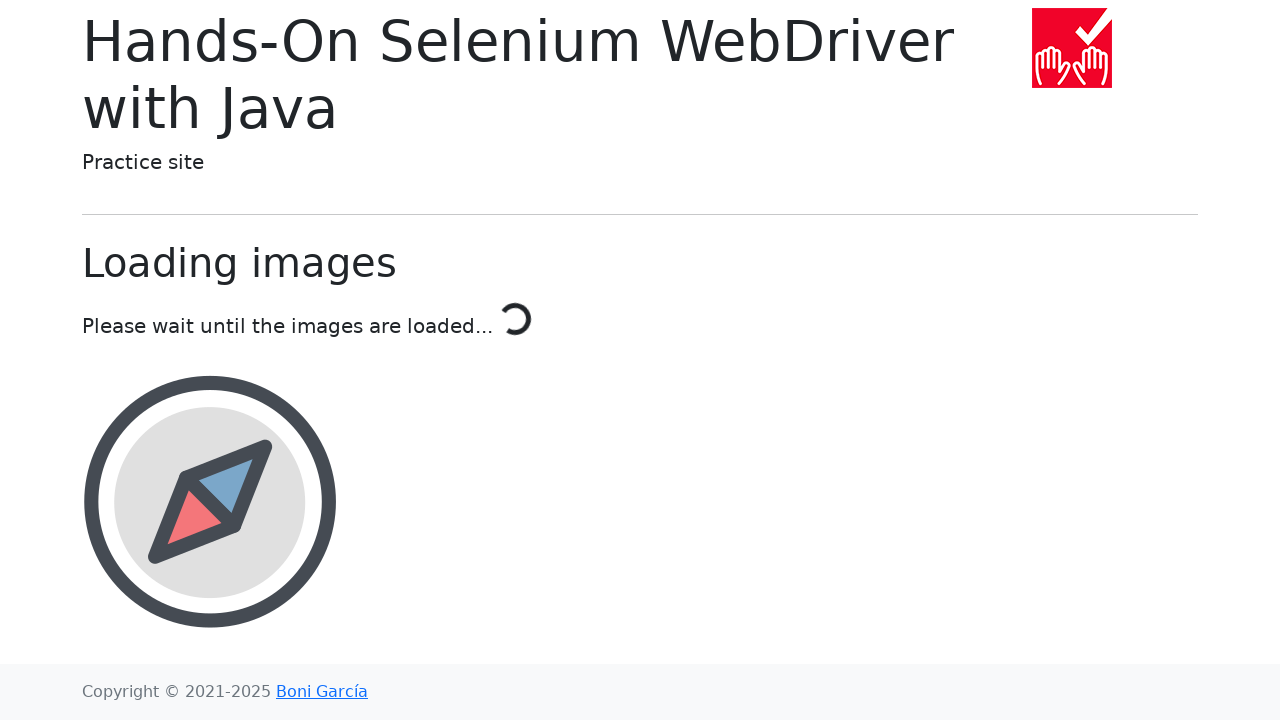

Navigated to loading images test page
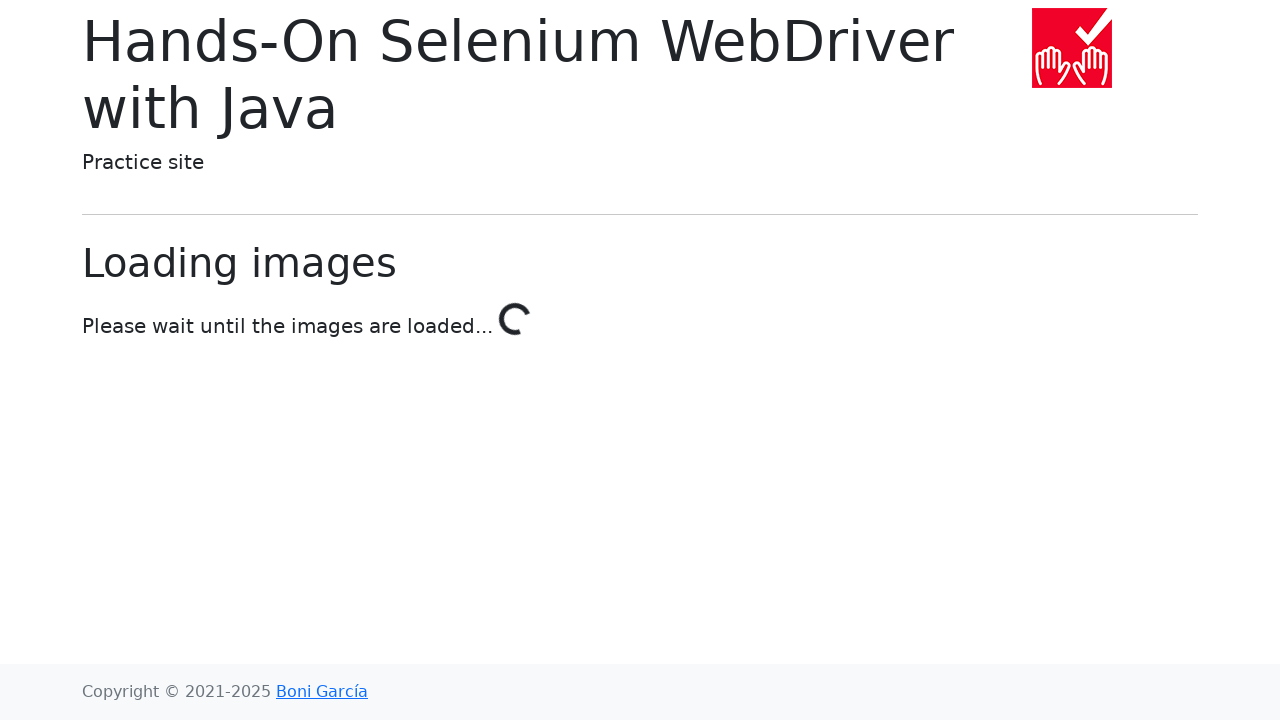

Located award image element
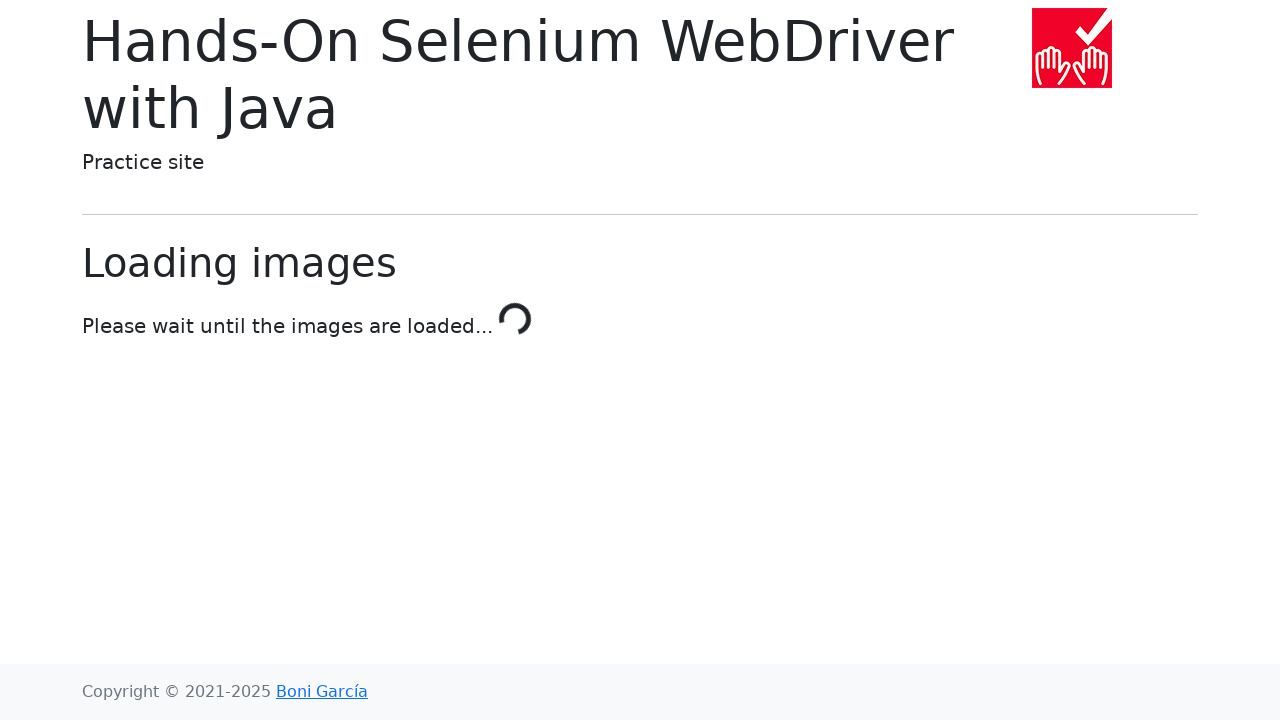

Award image became visible after waiting up to 15 seconds
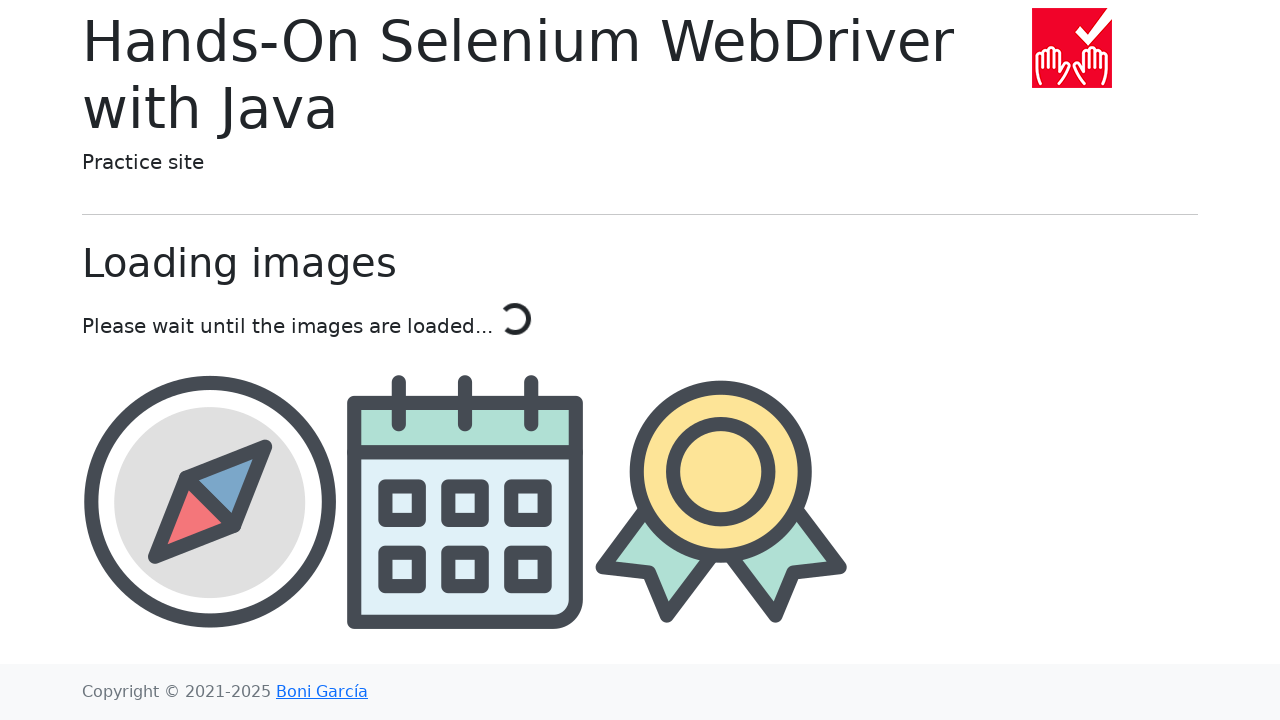

Verified that award image is visible
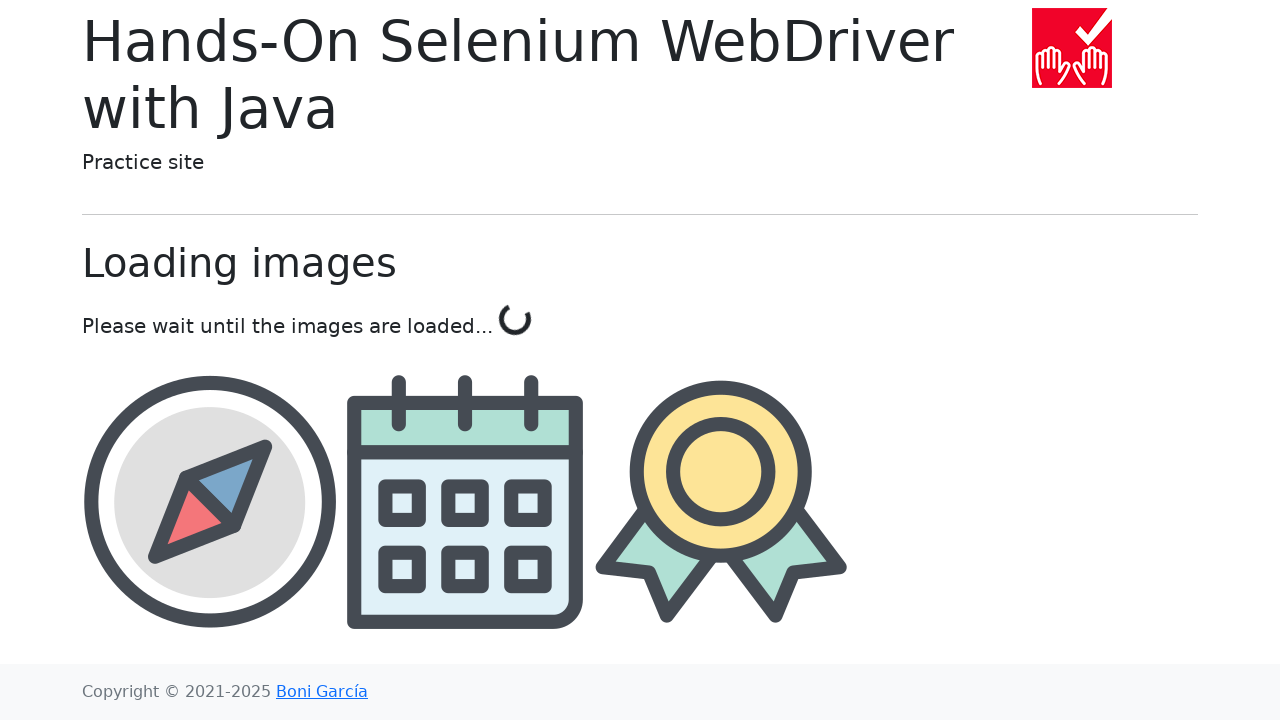

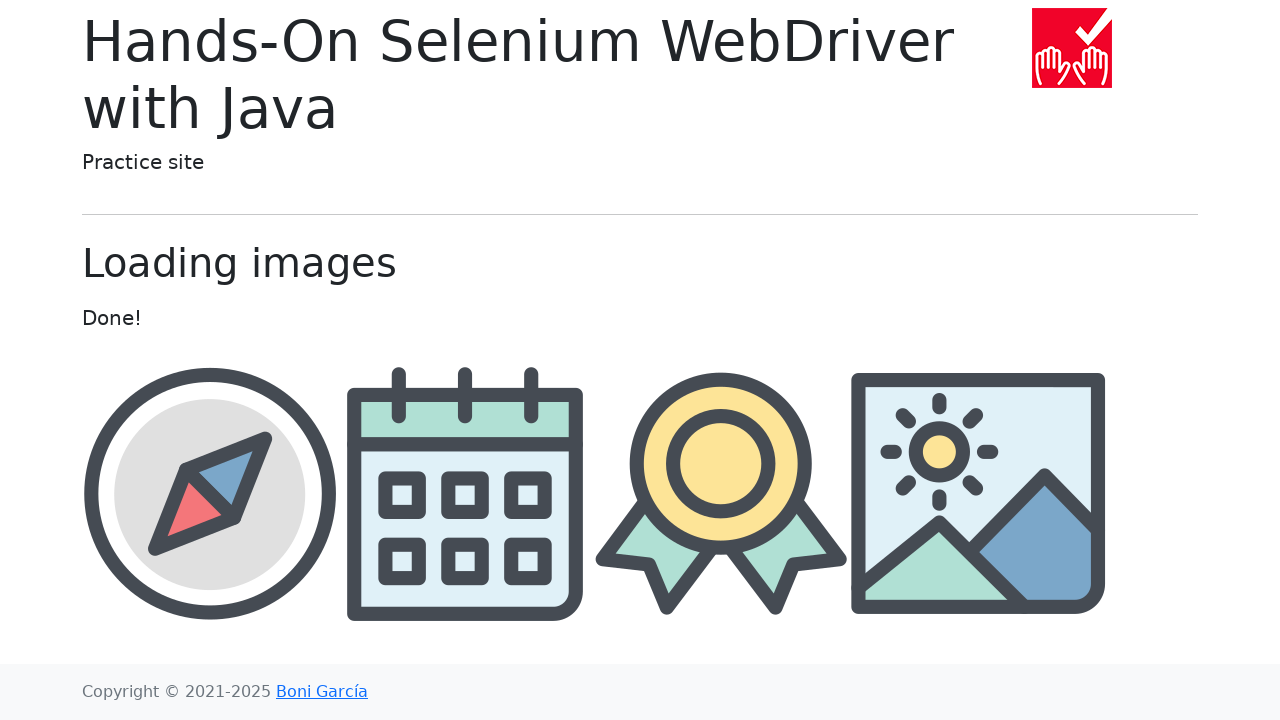